Tests checkbox functionality by clicking a checkbox, verifying it's selected, then unselecting it and verifying it's not selected, and counting total checkboxes on the page

Starting URL: https://rahulshettyacademy.com/AutomationPractice/

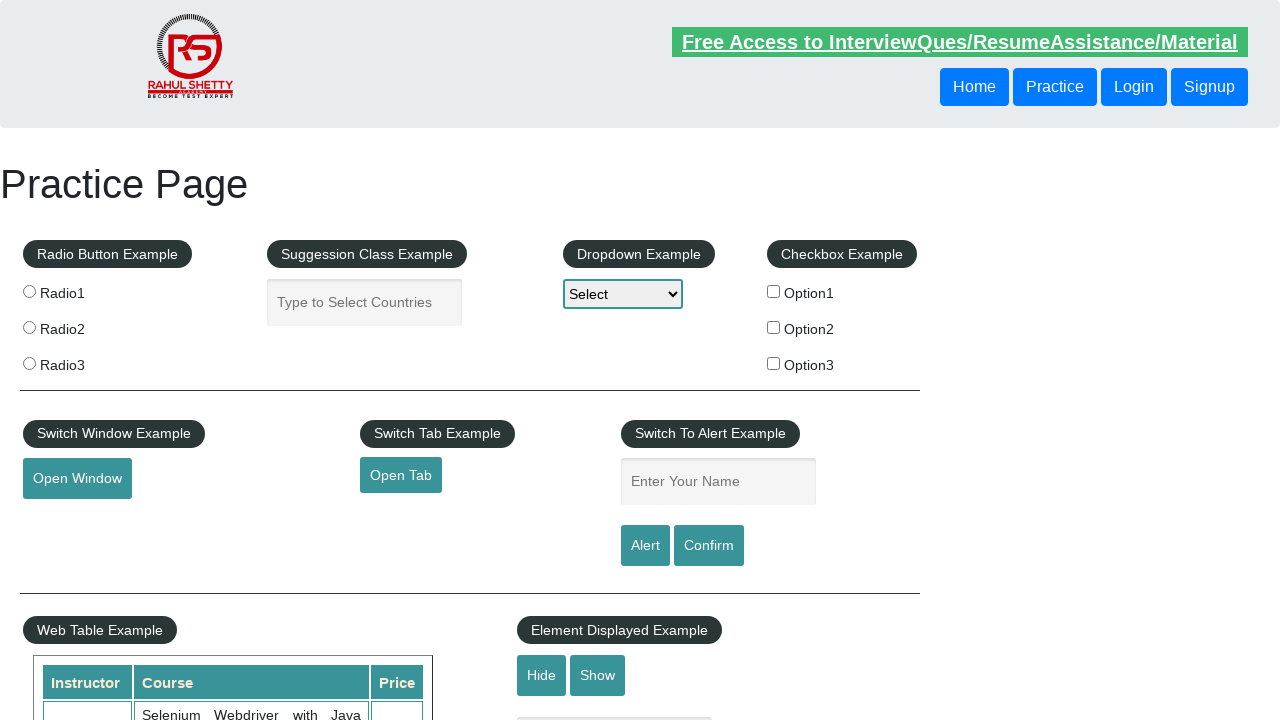

Clicked first checkbox to select it at (774, 291) on #checkBoxOption1
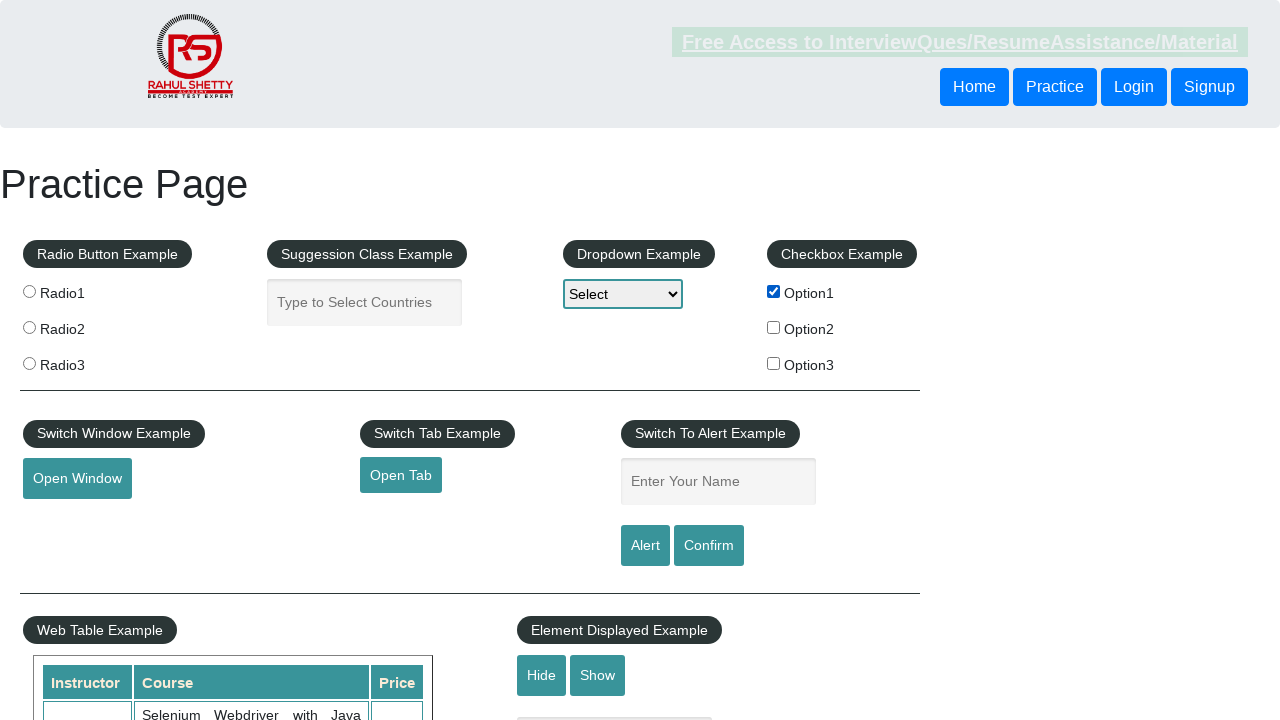

Verified first checkbox is selected
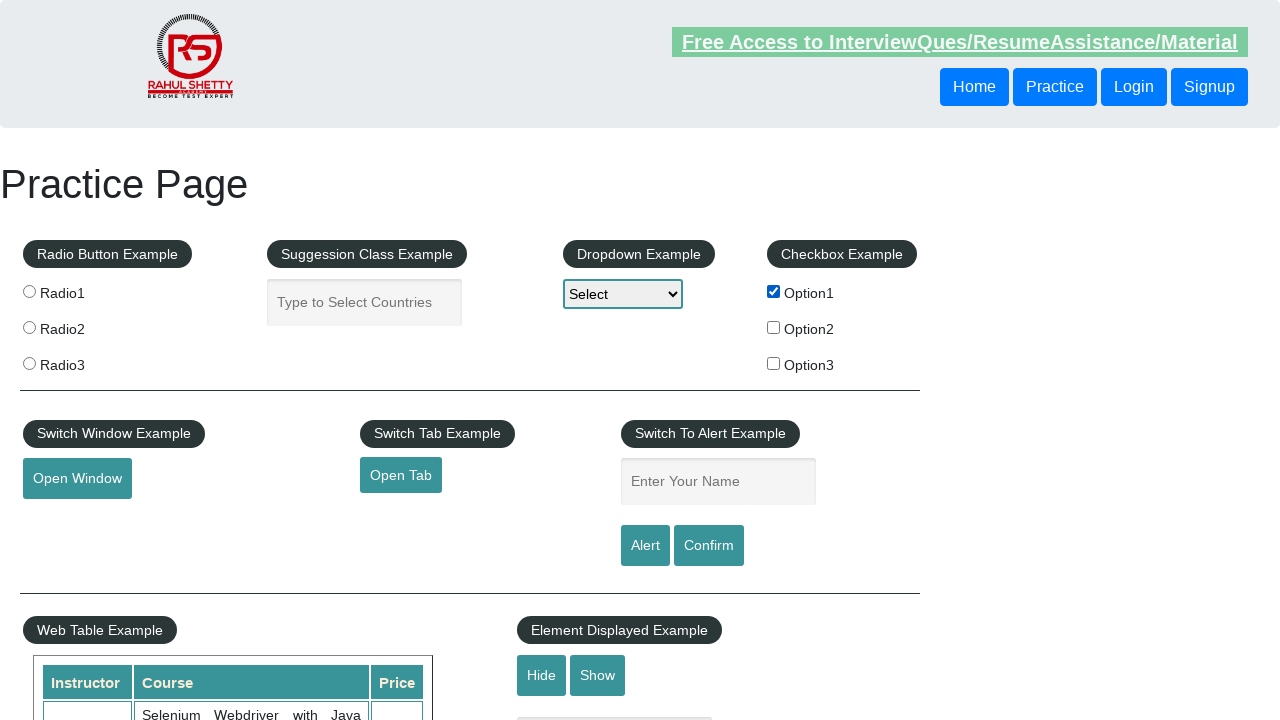

Clicked first checkbox to unselect it at (774, 291) on #checkBoxOption1
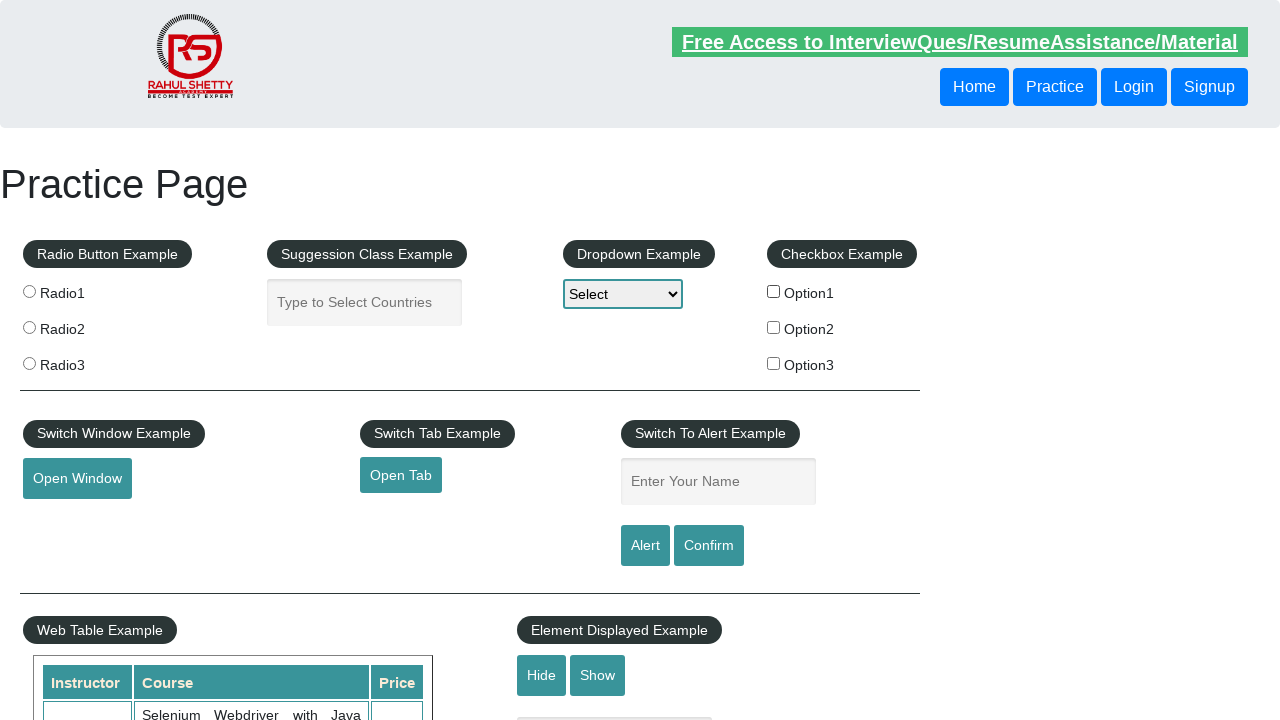

Verified first checkbox is not selected
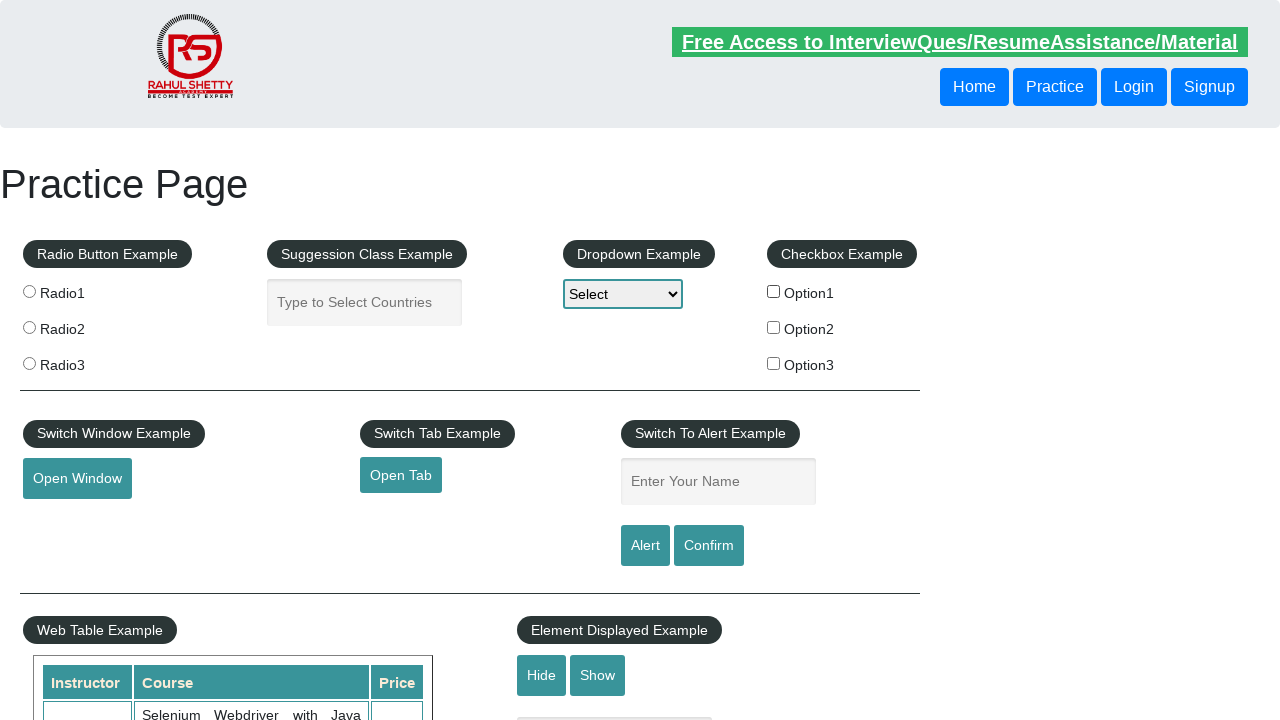

Counted total checkboxes on page: 3
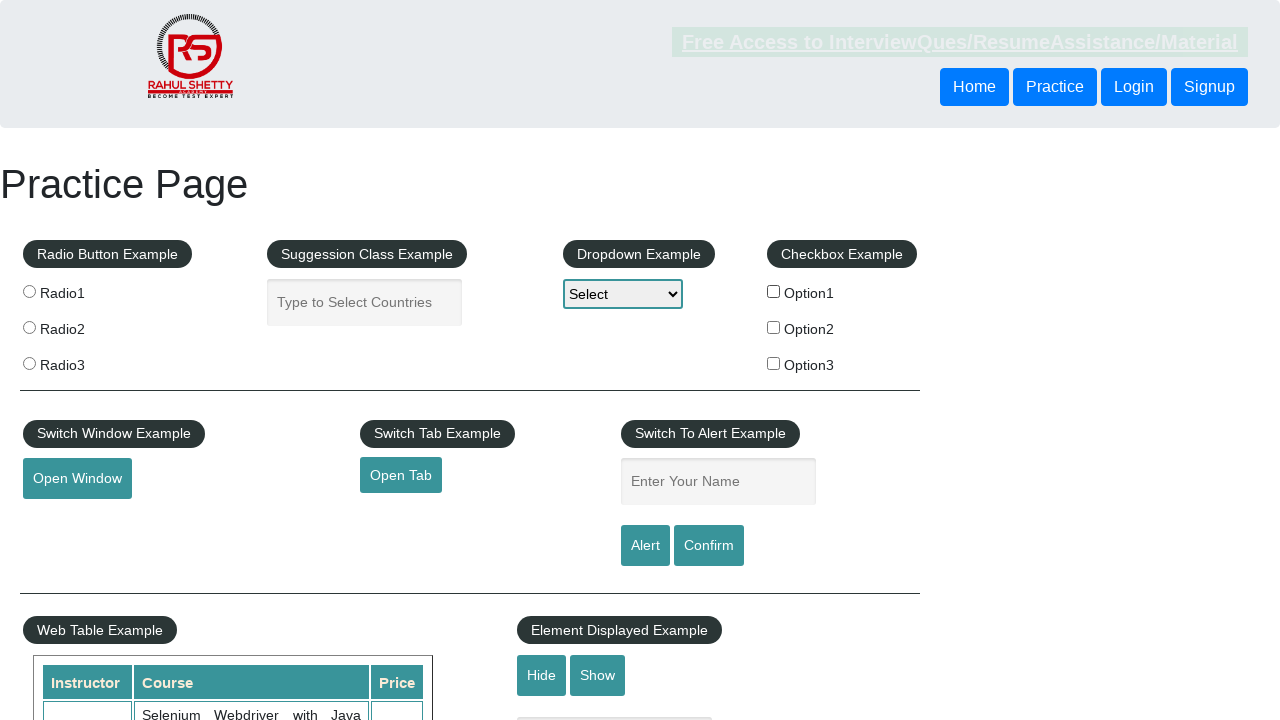

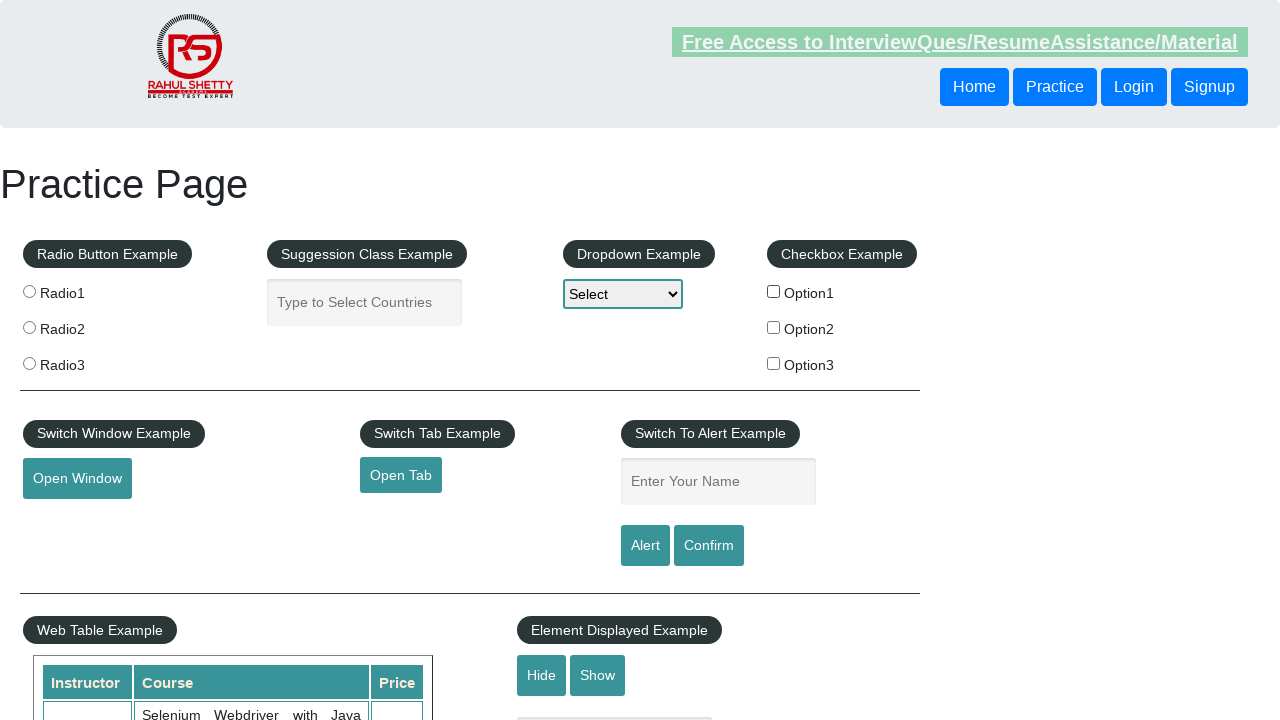